Captures screenshots of a template design at different viewport sizes (desktop, tablet, mobile) to document responsive design behavior.

Starting URL: https://kecskemet-digital-shield.lovable.app/

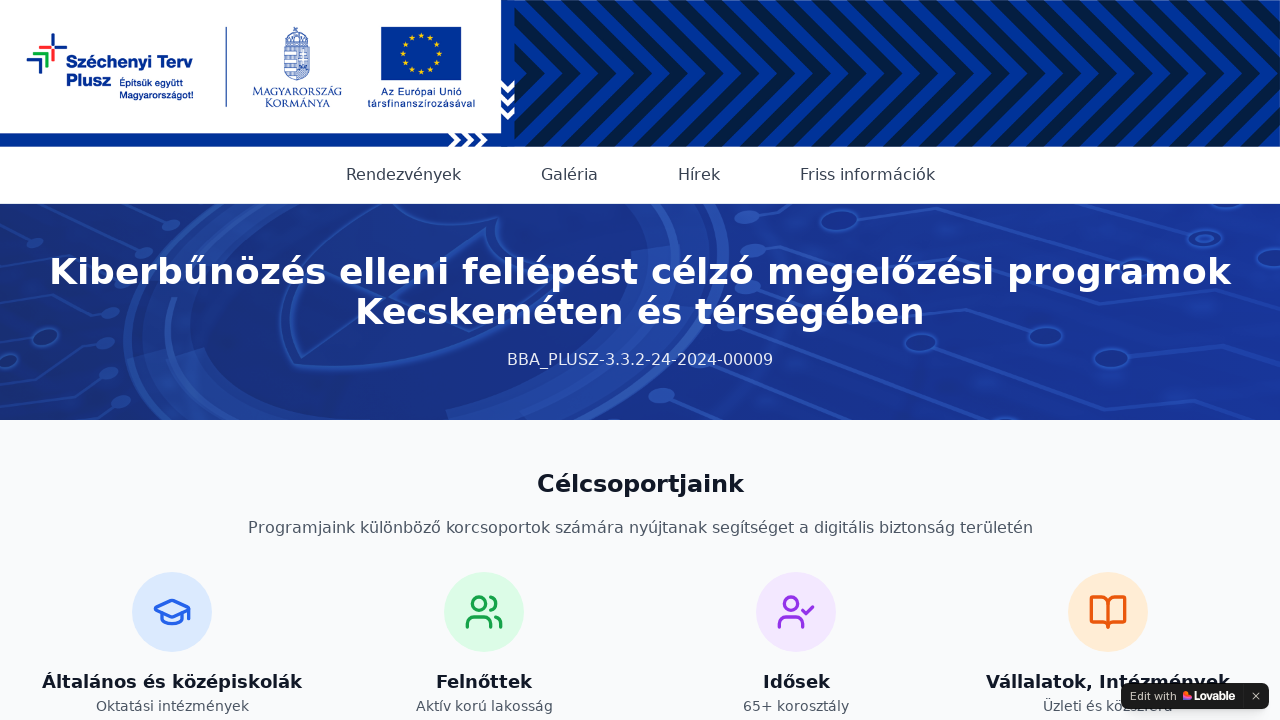

Waited for page to reach networkidle state
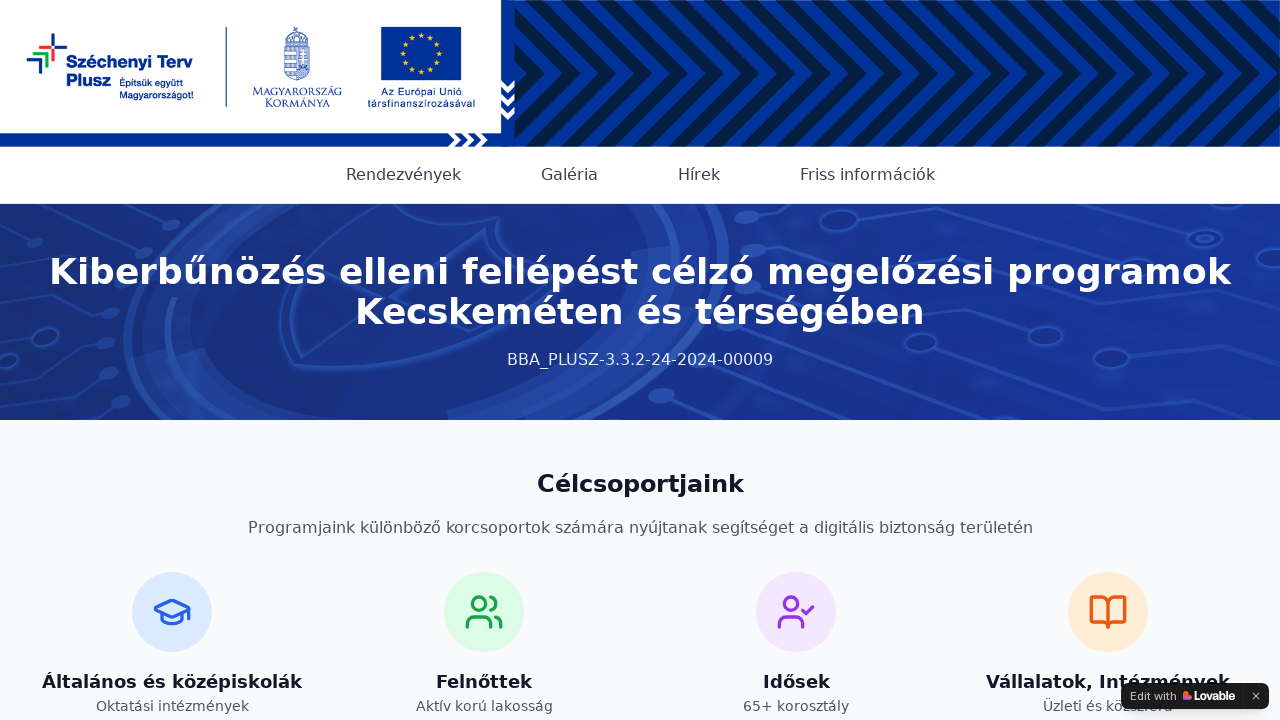

Set viewport to desktop size (1920x1080)
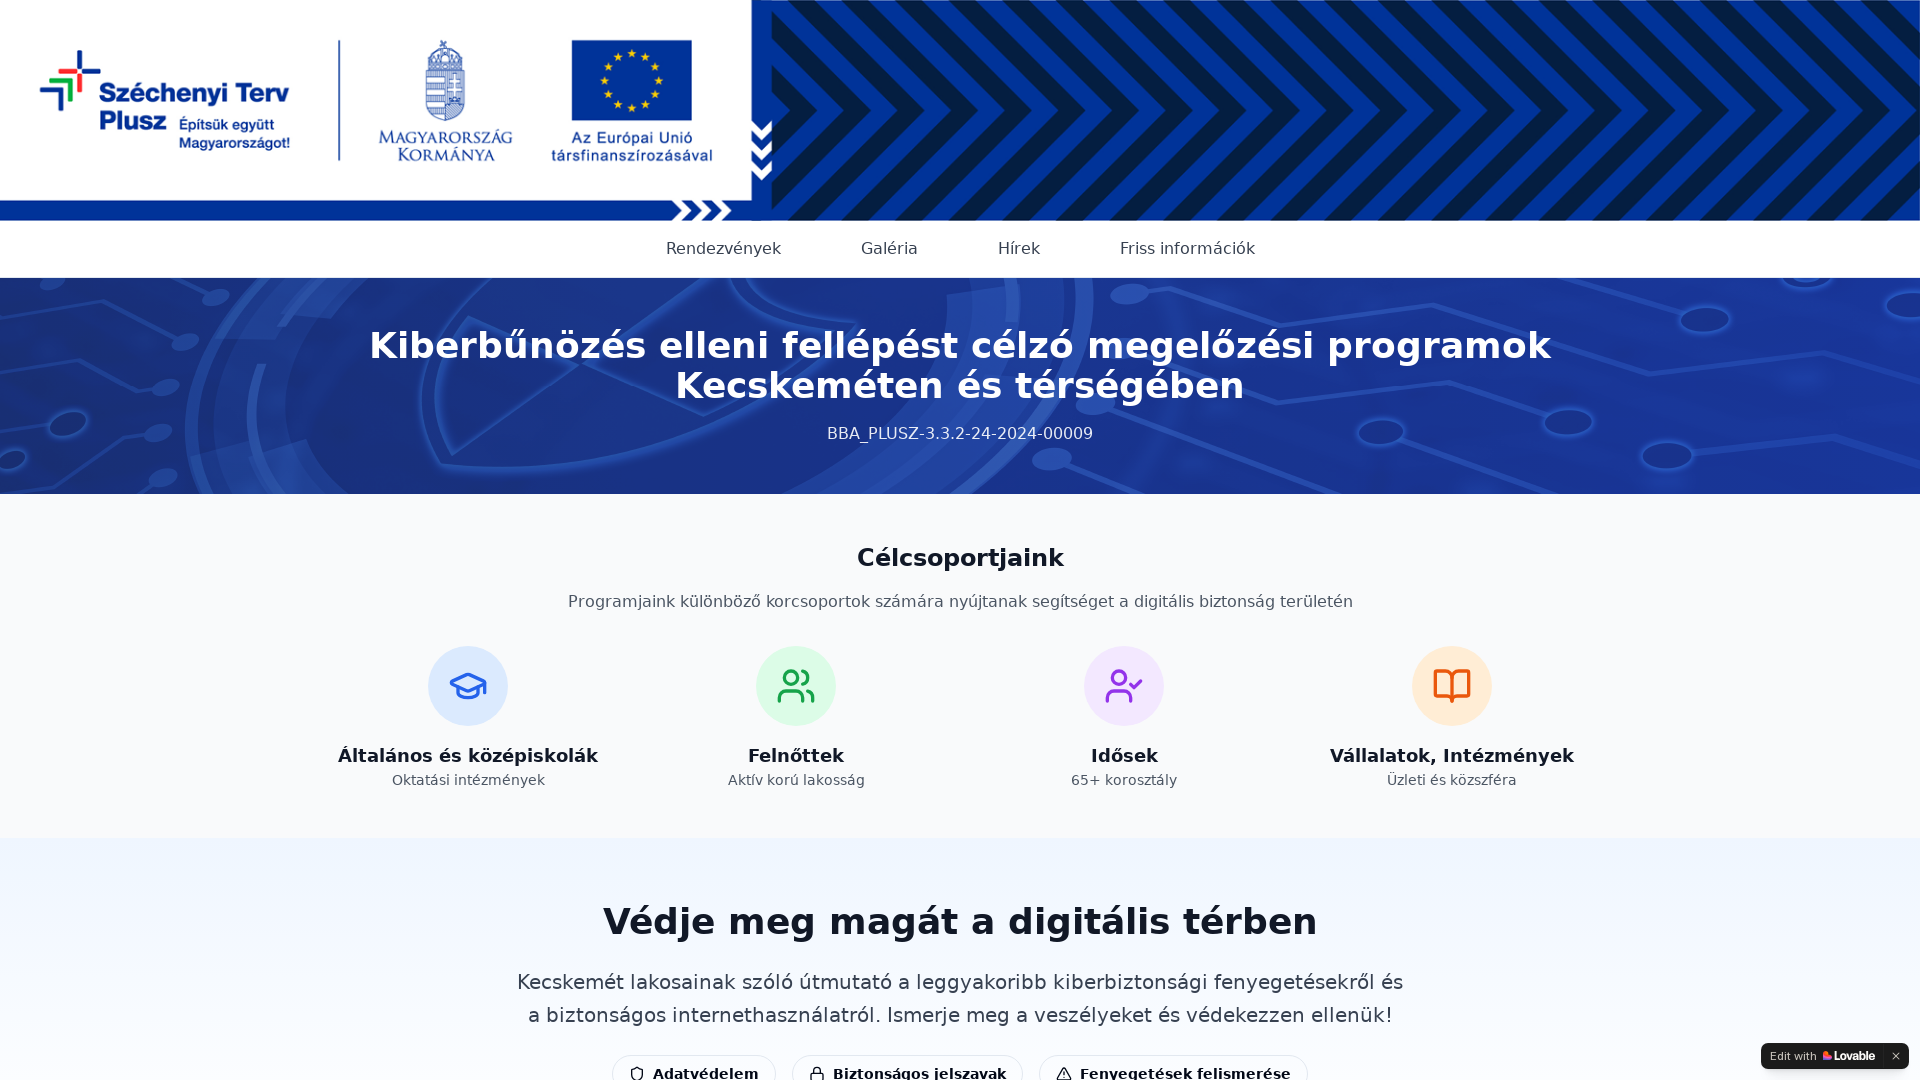

Waited 500ms for desktop layout to adjust
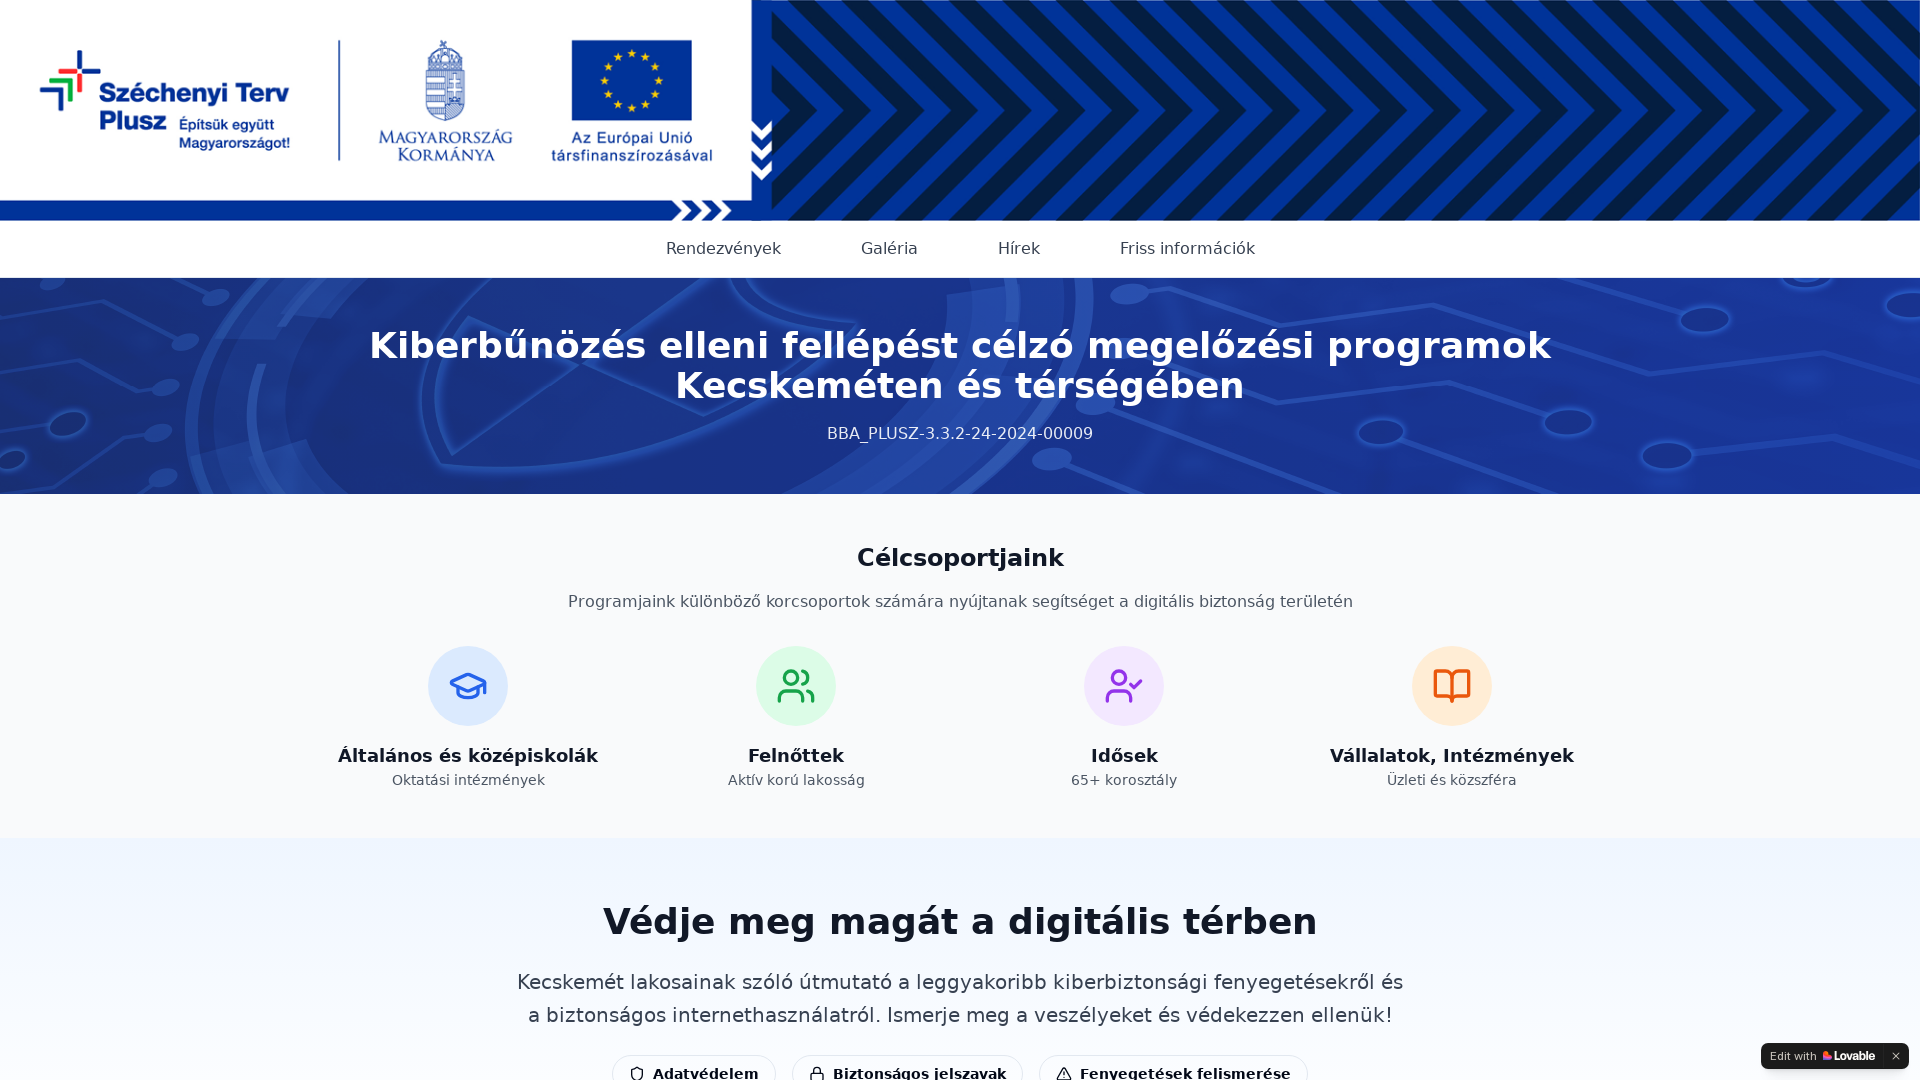

Set viewport to tablet size (768x1024)
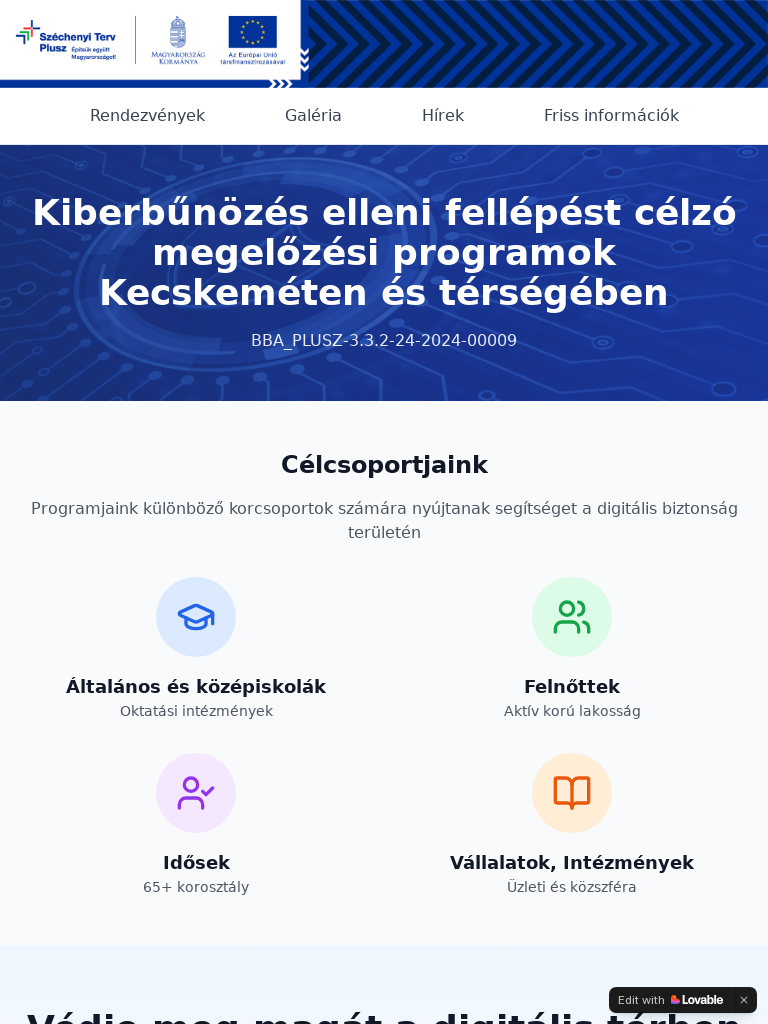

Waited 500ms for tablet layout to adjust
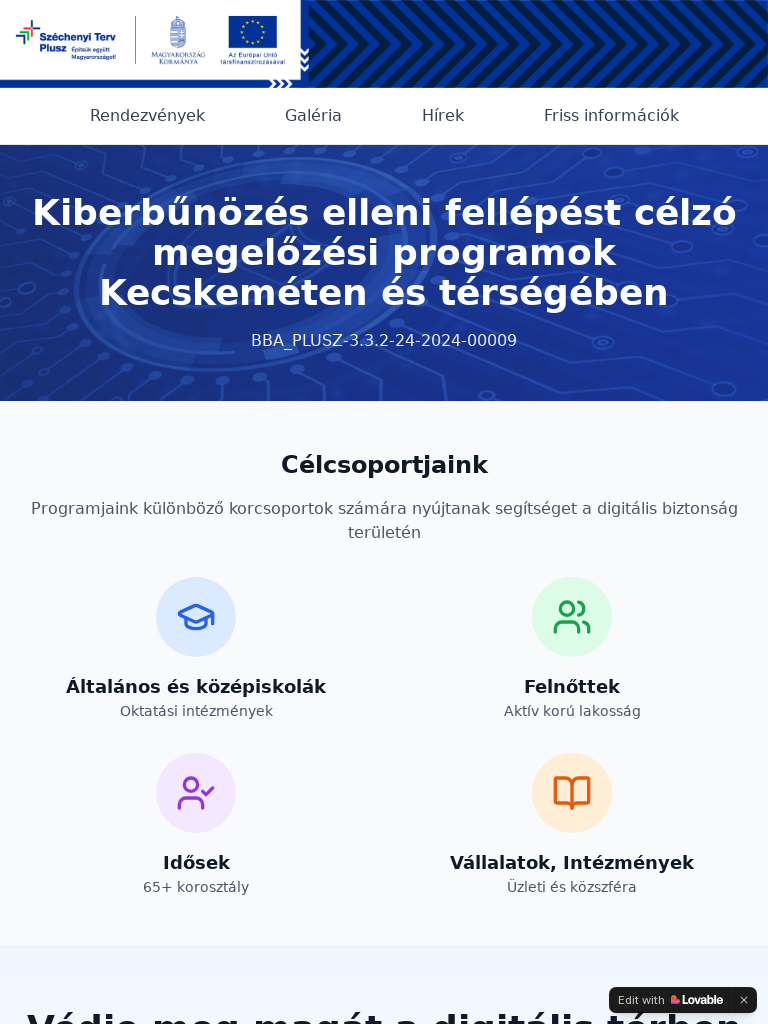

Set viewport to mobile size (375x667)
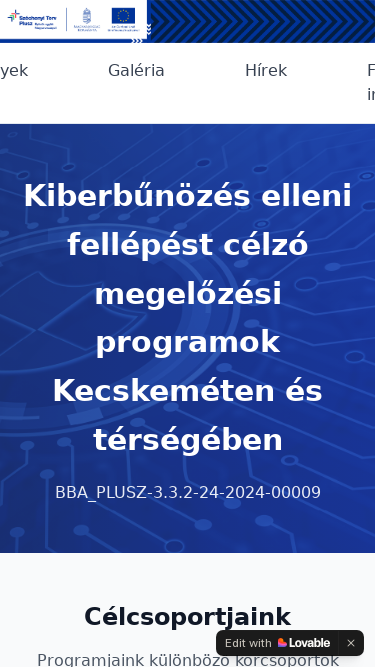

Waited 500ms for mobile layout to adjust
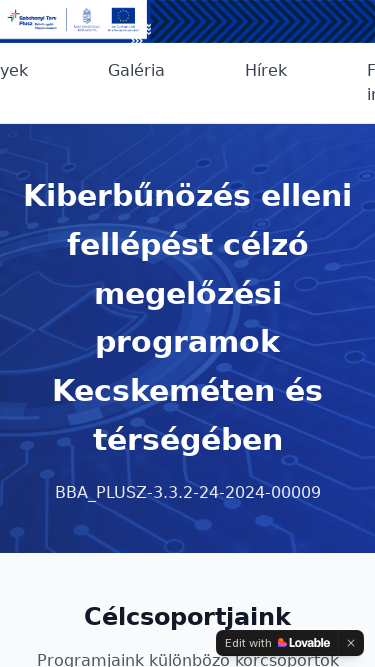

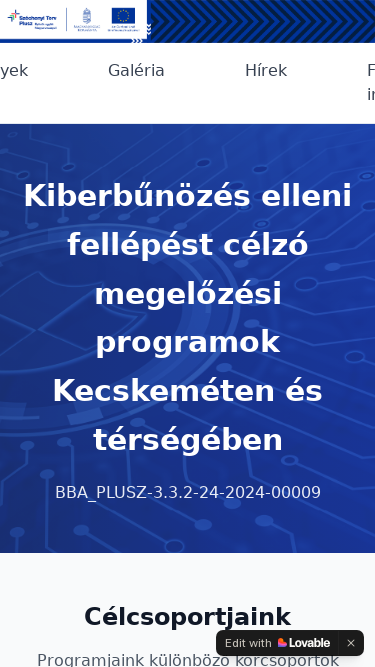